Tests the robot ordering process on RobotSpareBin Industries website by dismissing a modal popup and filling out an order form with head type, body type, leg part number, and address fields.

Starting URL: https://robotsparebinindustries.com/#/robot-order

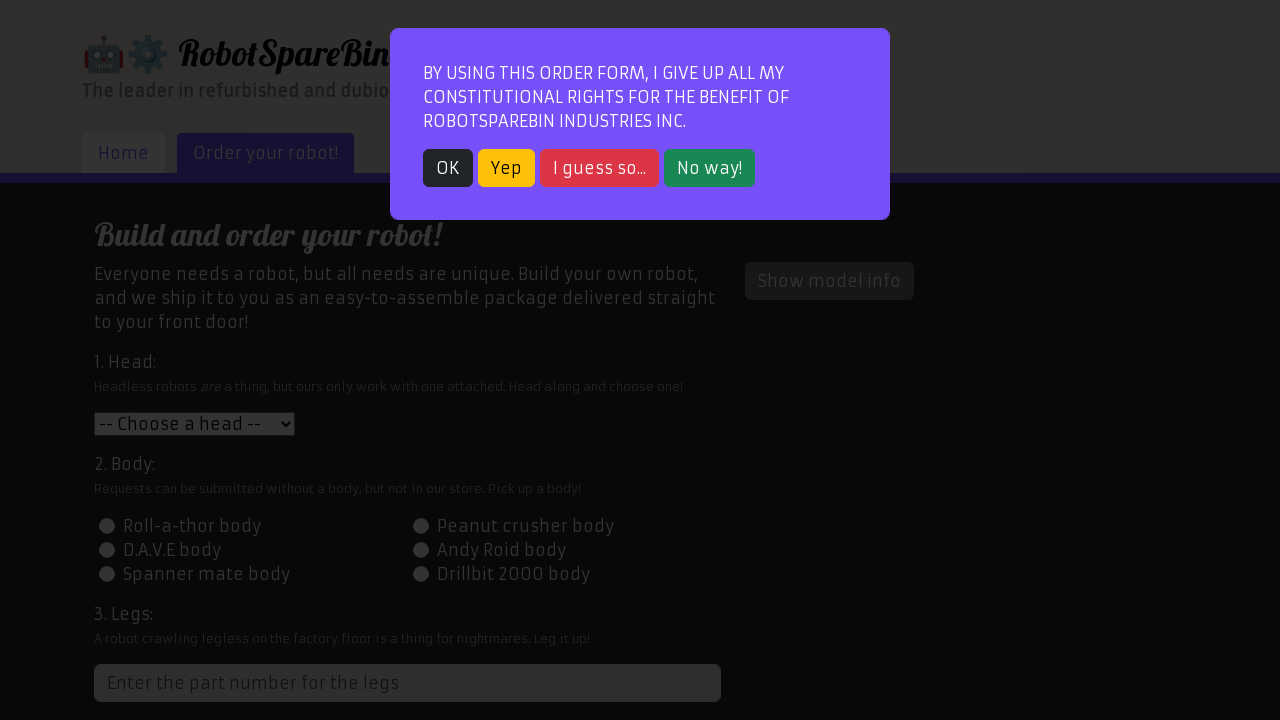

Dismissed modal popup by clicking OK button at (448, 168) on button:text('OK')
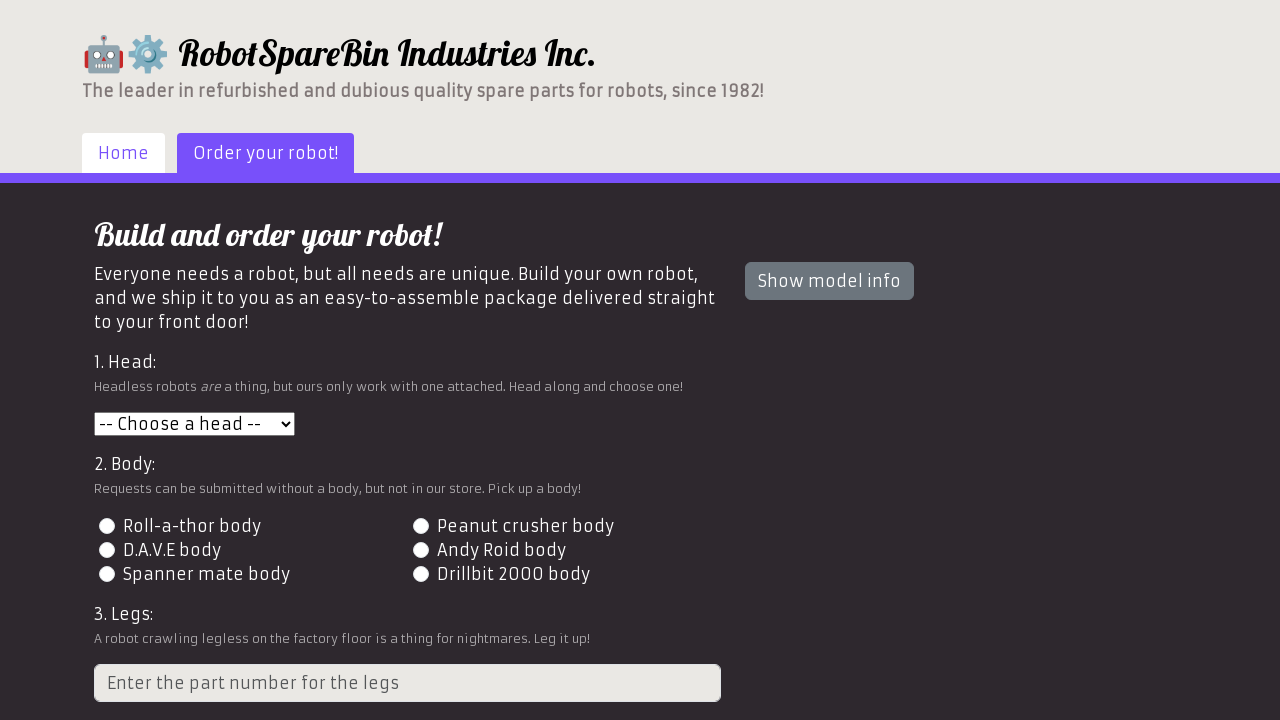

Selected head type 3 from dropdown on #head
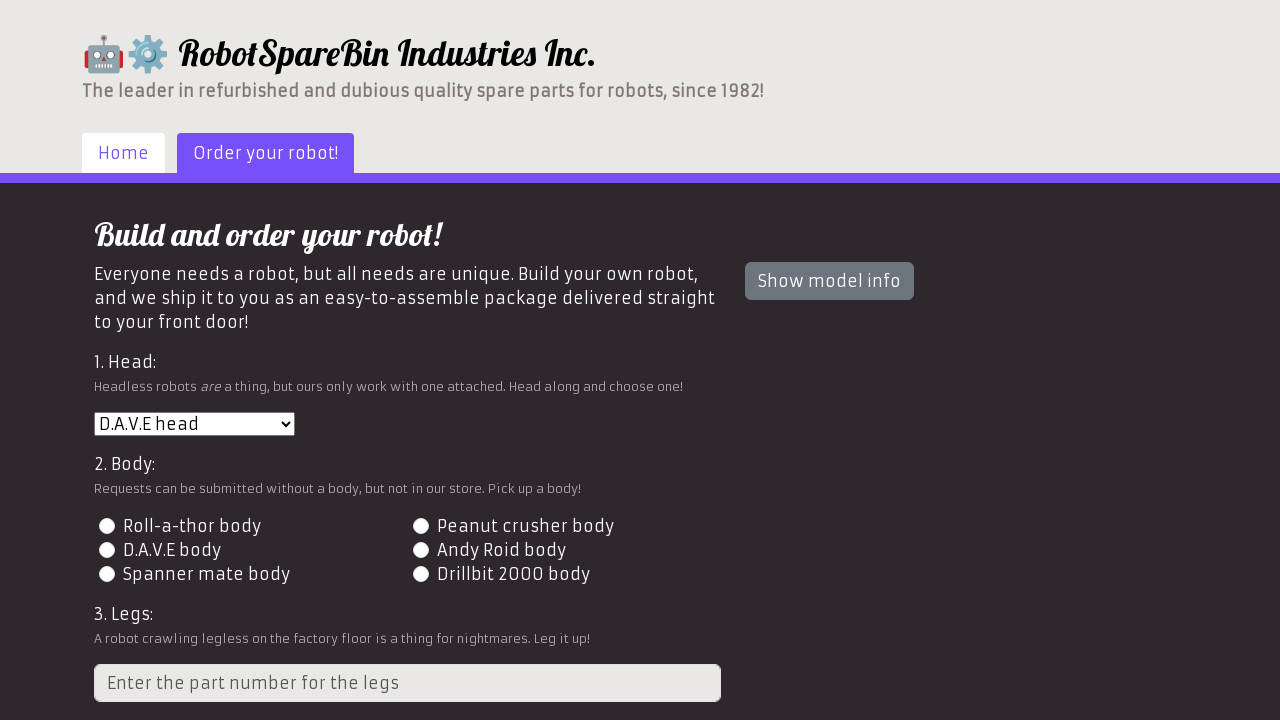

Selected body type 2 by clicking radio button at (420, 526) on input[type='radio'][value='2']
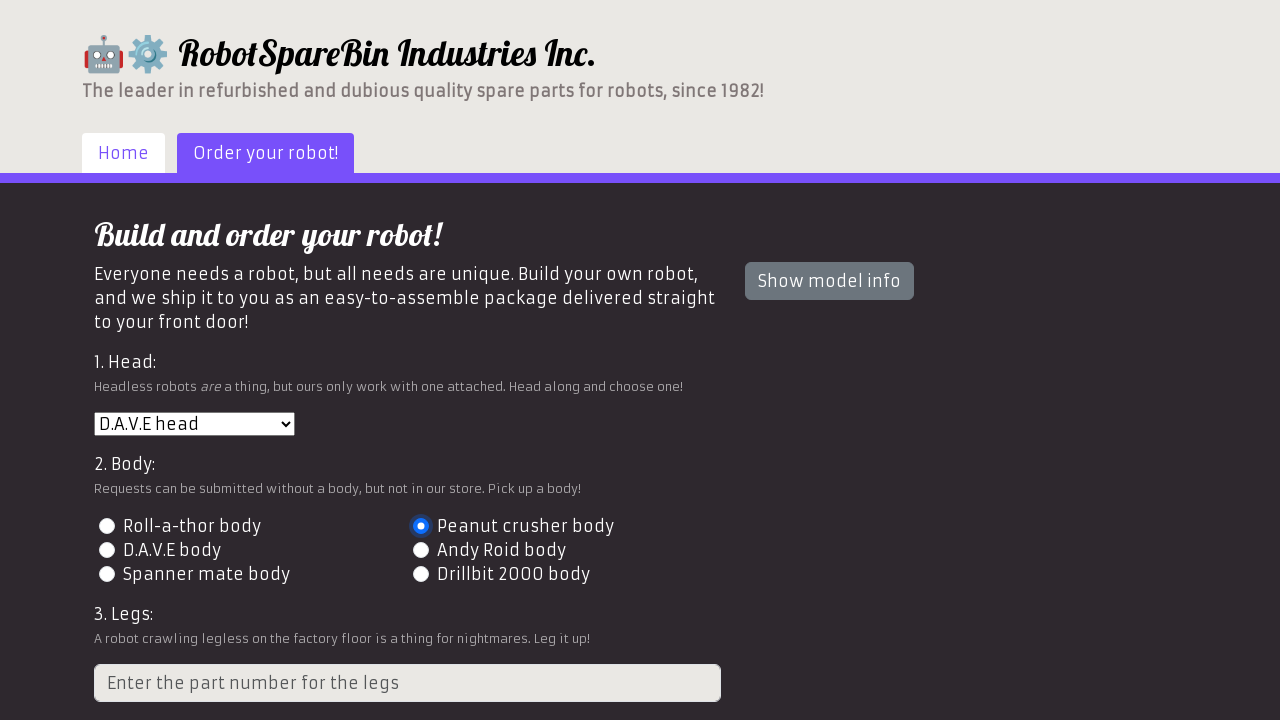

Filled in legs part number as 4 on xpath=//input[@placeholder='Enter the part number for the legs']
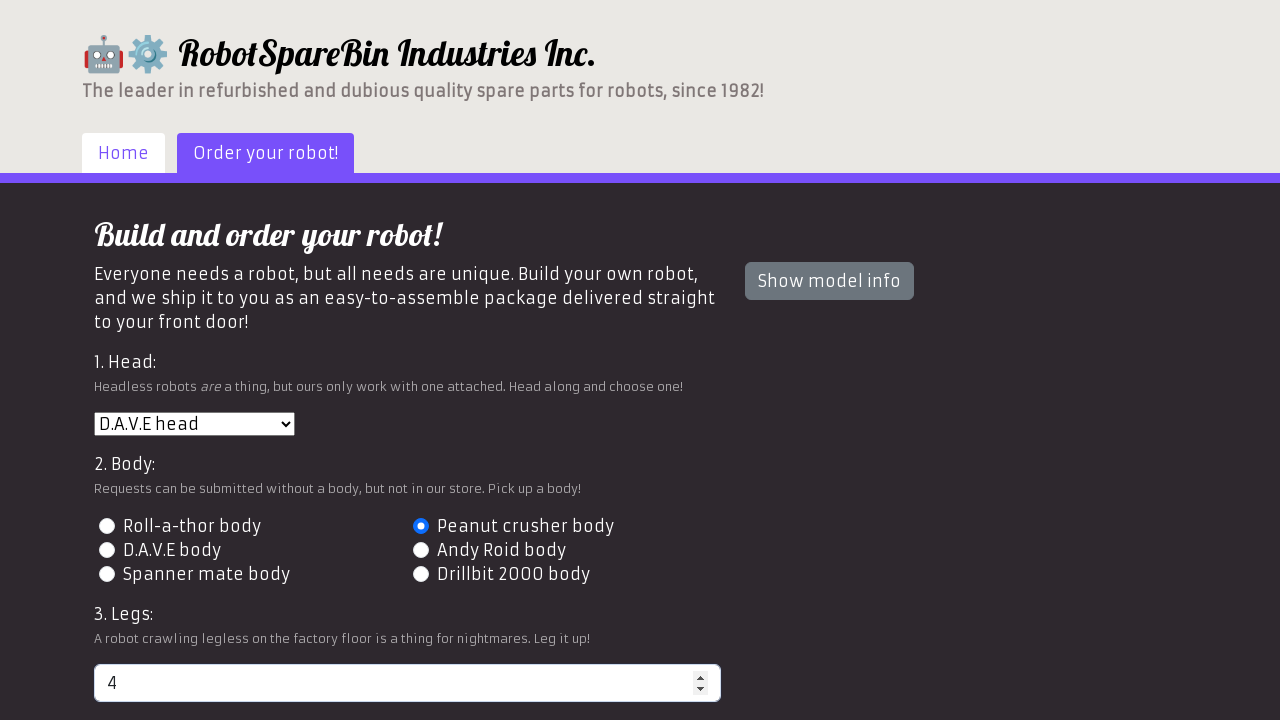

Filled in shipping address as '123 Robot Street, Automation City, AC 12345' on #address
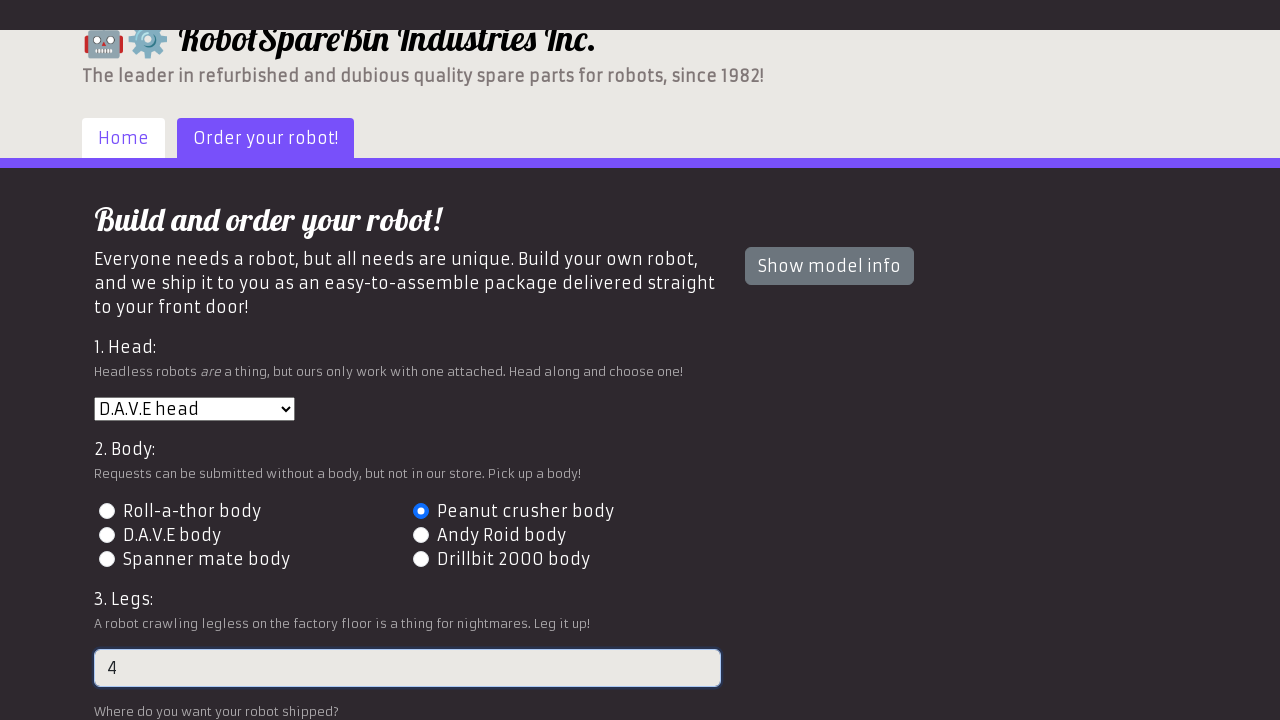

Clicked order button to submit the robot order at (266, 91) on text=order
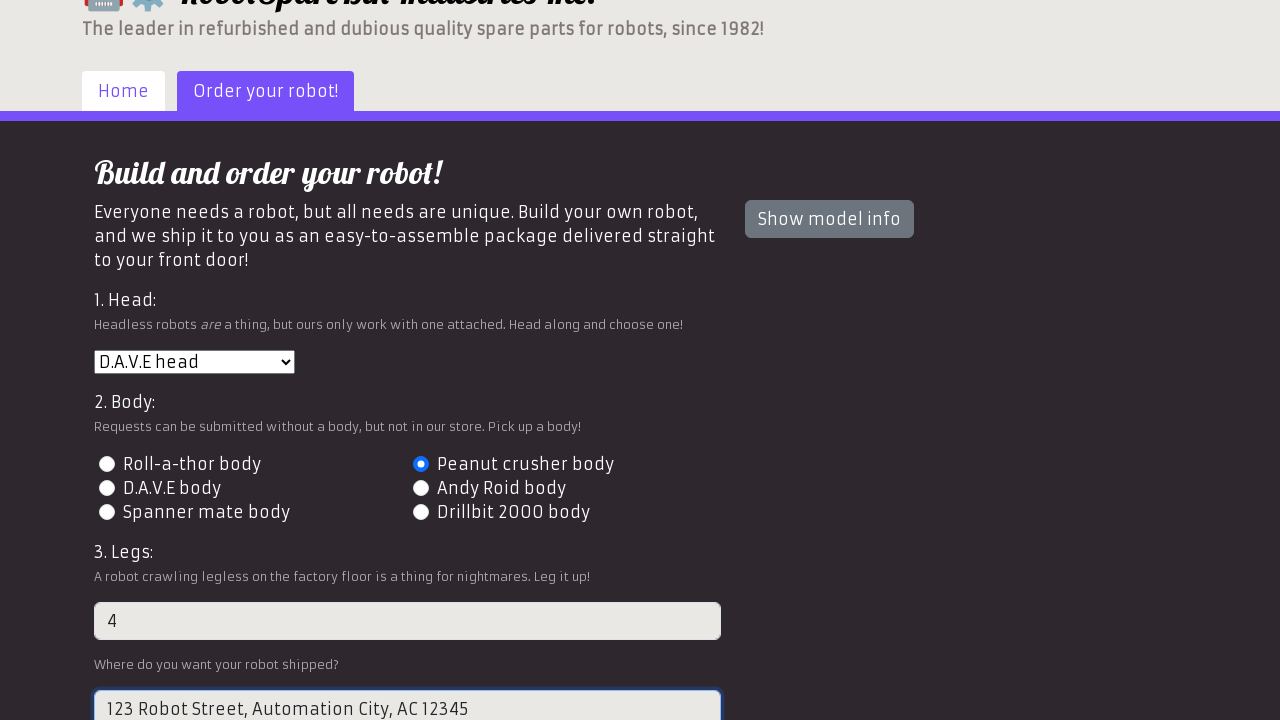

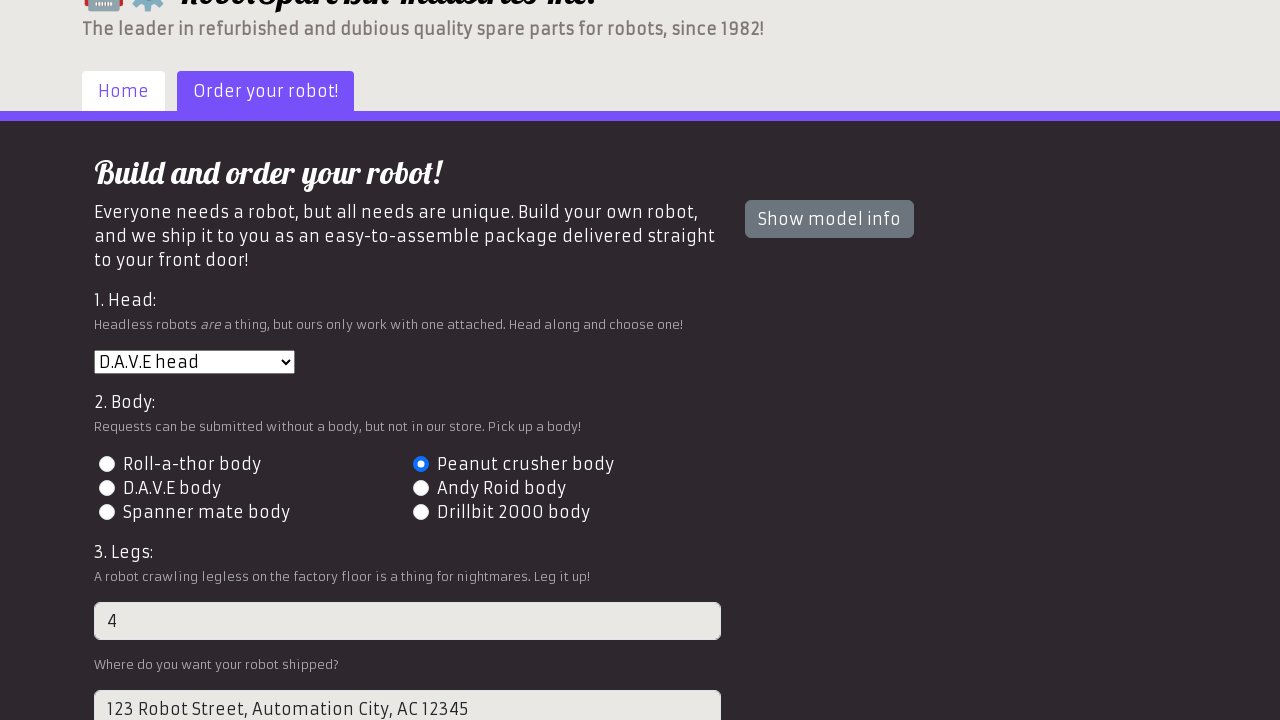